Tests error handling by clicking the Hide Errors button if visible

Starting URL: https://staging.giving-universe.org

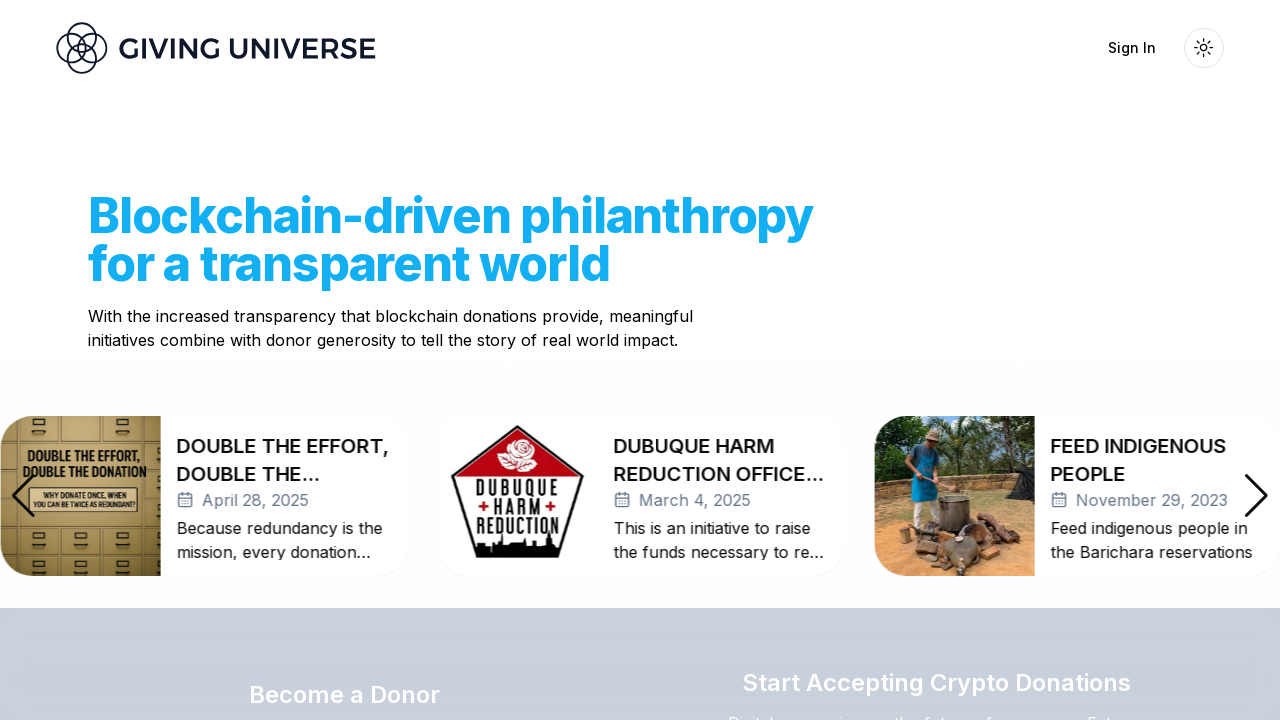

Waited for body element to be visible
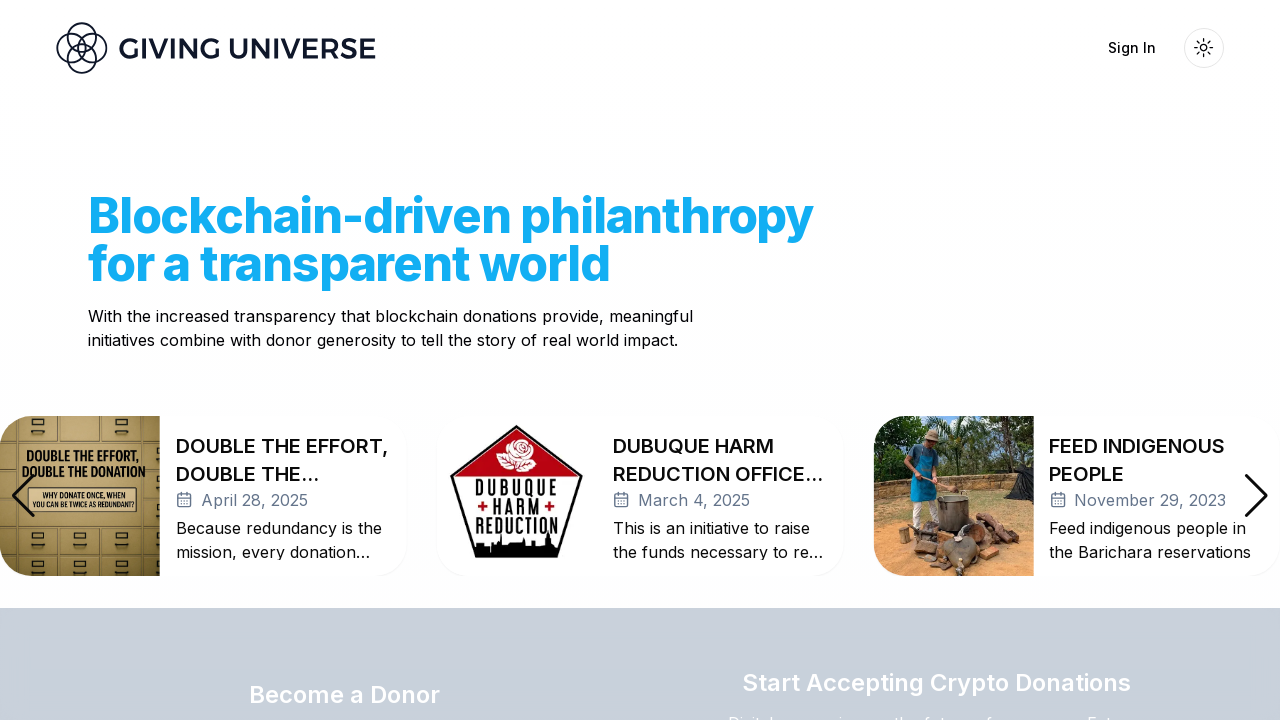

Located 'Hide Errors' button
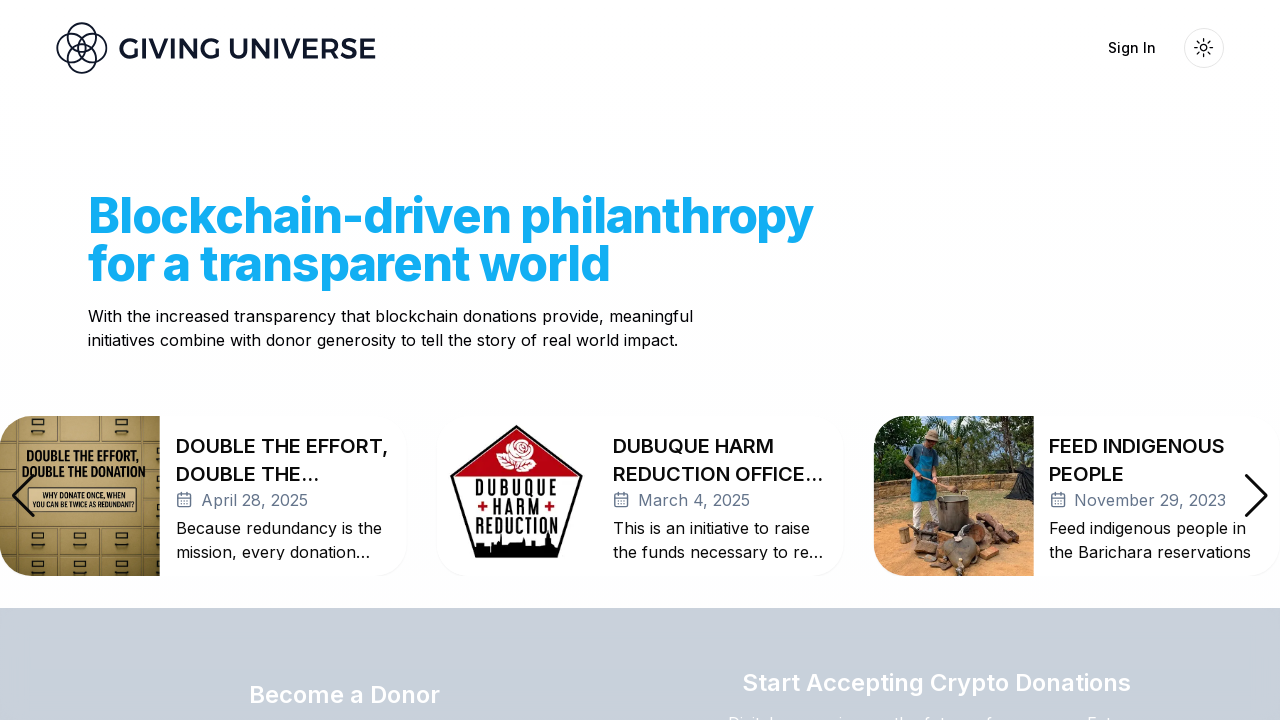

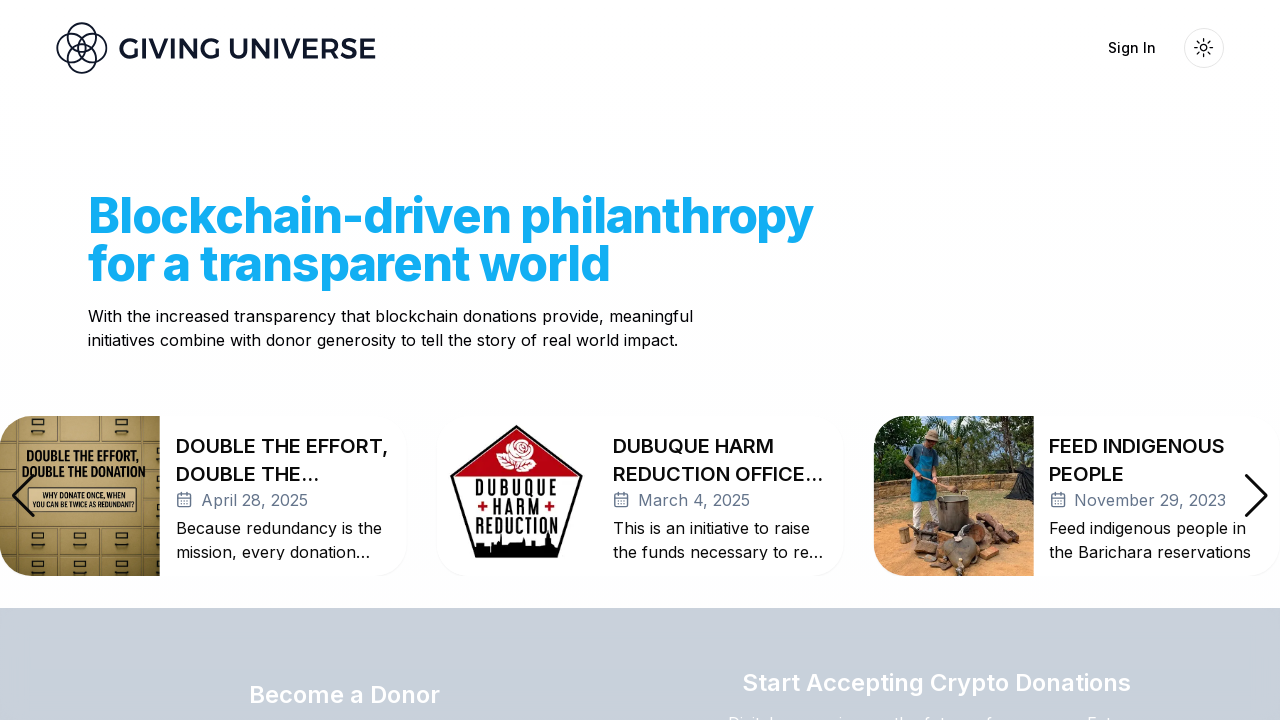